Tests radio button selection by clicking through all radio buttons, then verifies mutual exclusivity between options 1 and 2

Starting URL: https://kristinek.github.io/site/examples/actions

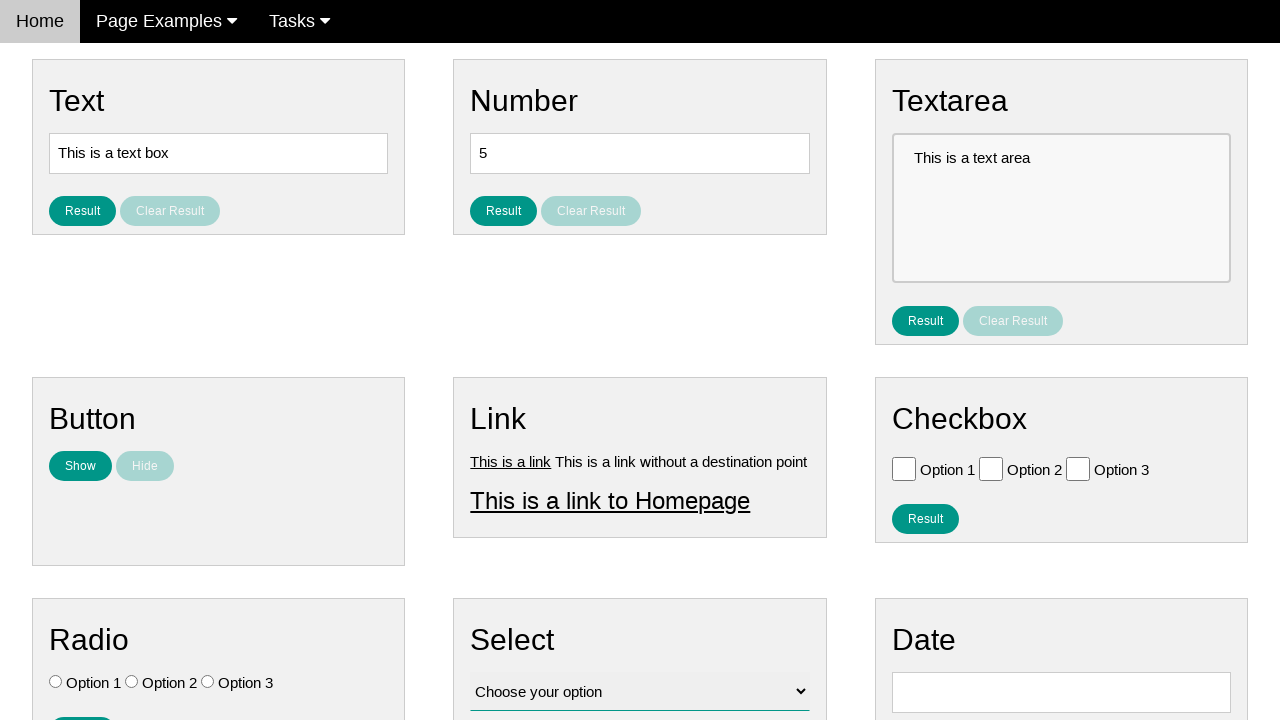

Located all radio buttons on the page
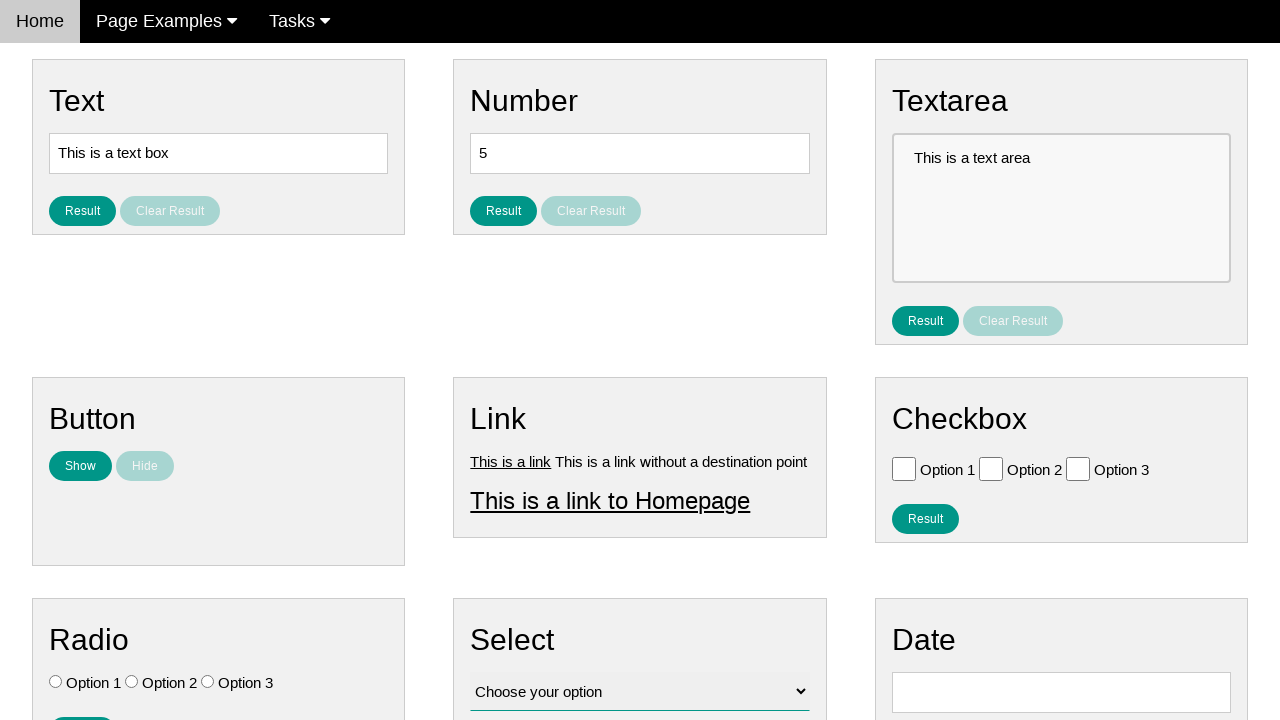

Counted 3 radio buttons
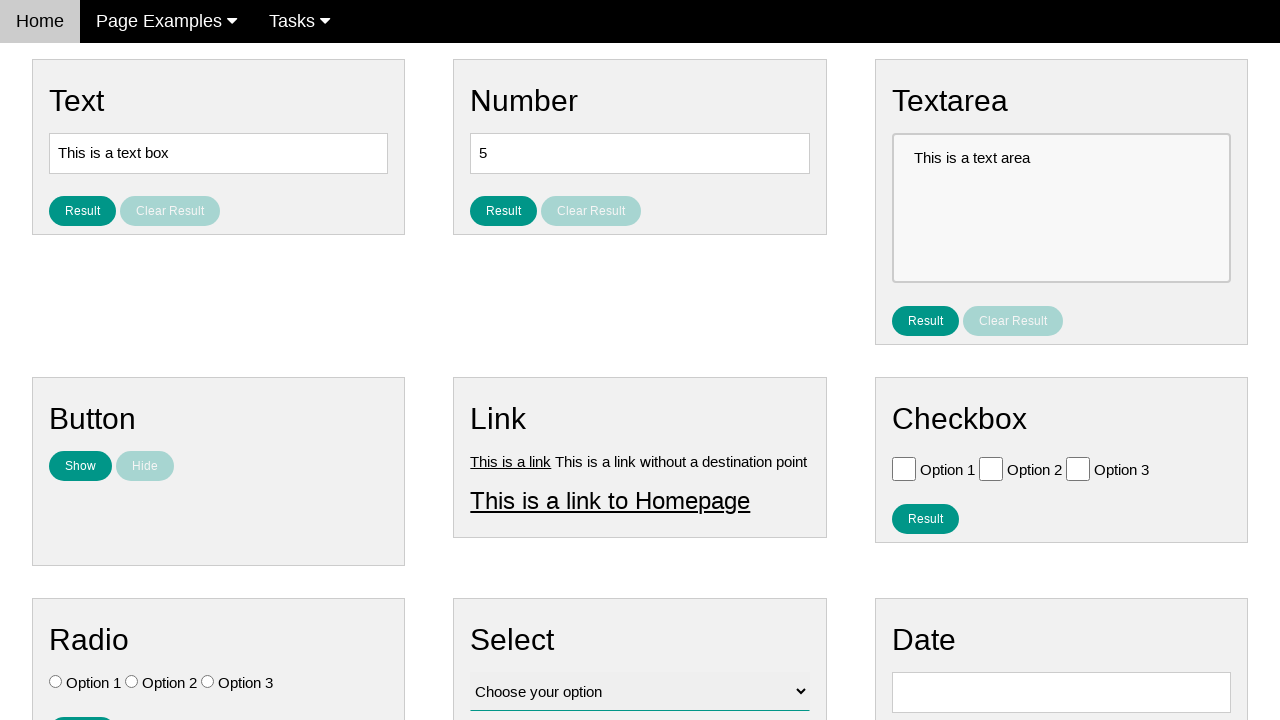

Clicked radio button at index 0 at (56, 682) on .w3-check[type='radio'] >> nth=0
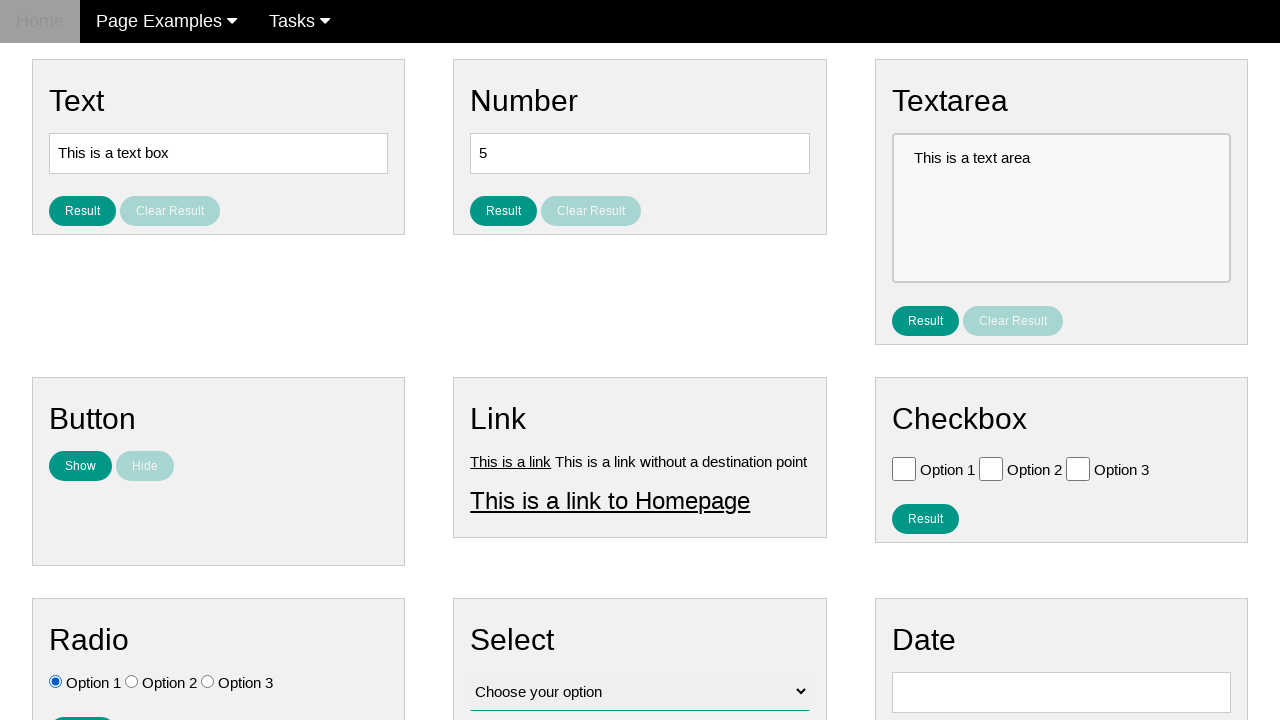

Clicked radio button at index 1 at (132, 682) on .w3-check[type='radio'] >> nth=1
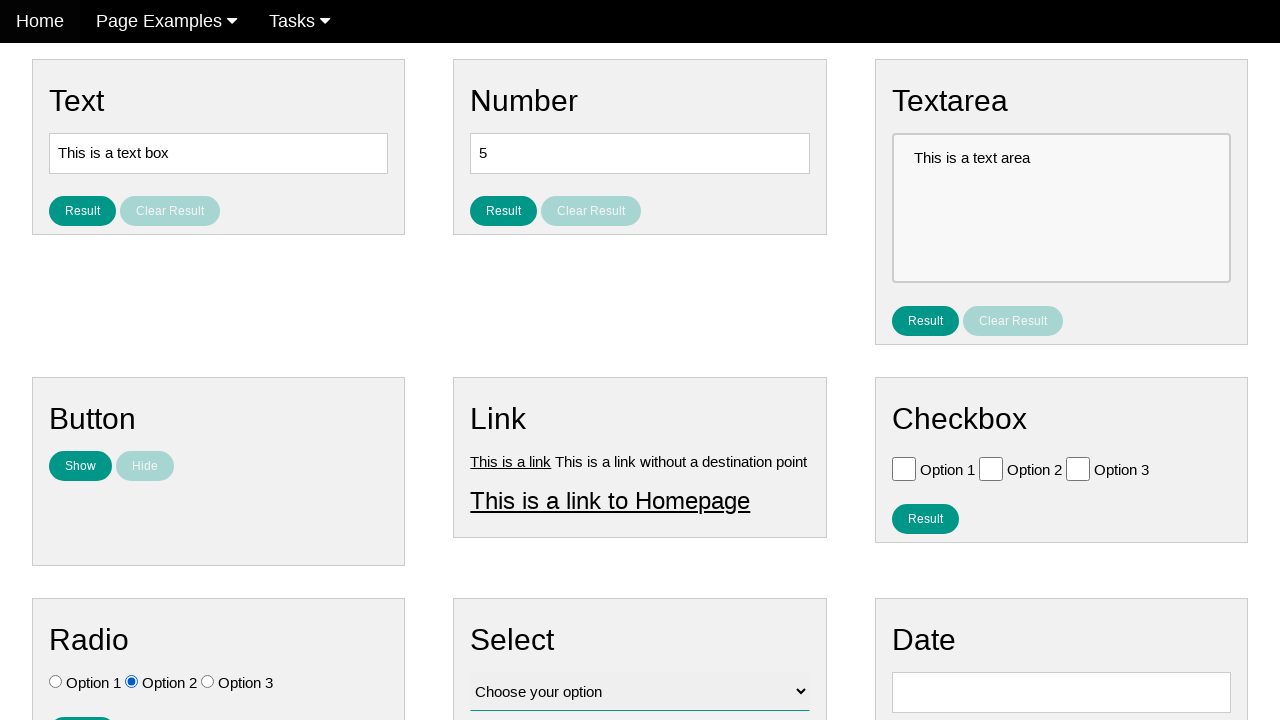

Clicked radio button at index 2 at (208, 682) on .w3-check[type='radio'] >> nth=2
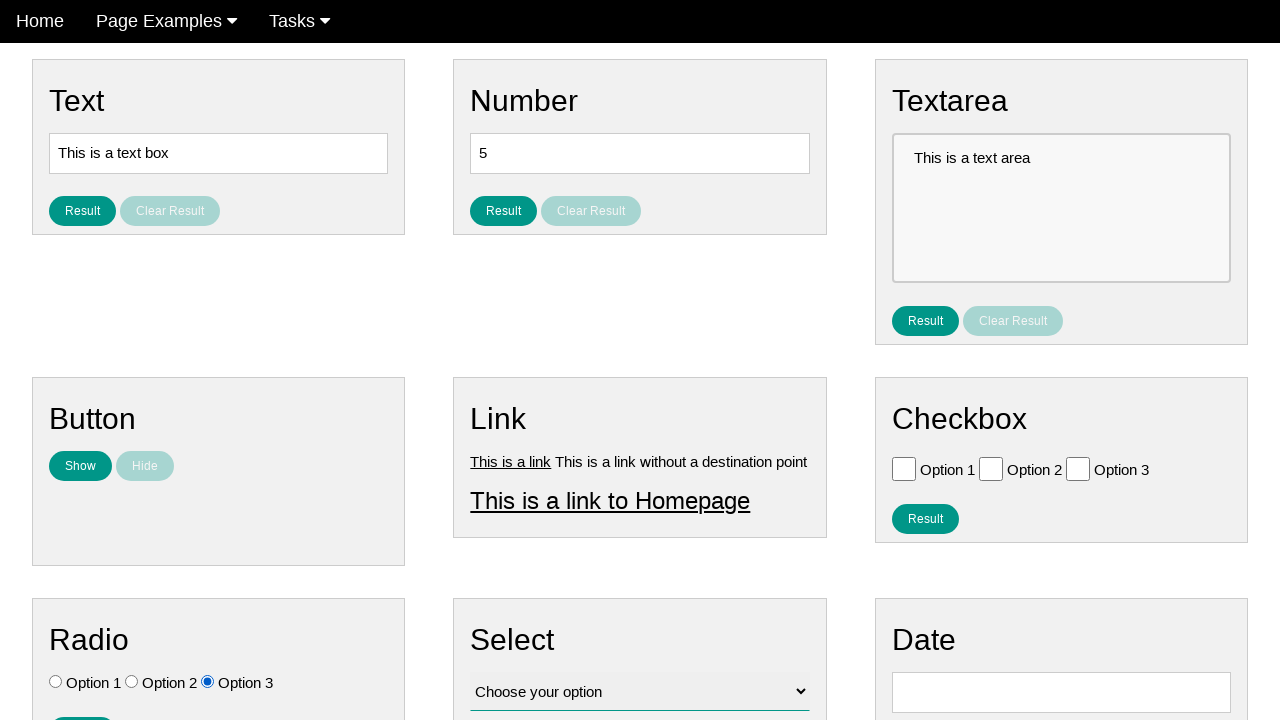

Clicked radio button with value 'Option 1' at (56, 682) on .w3-check[value='Option 1'][type='radio']
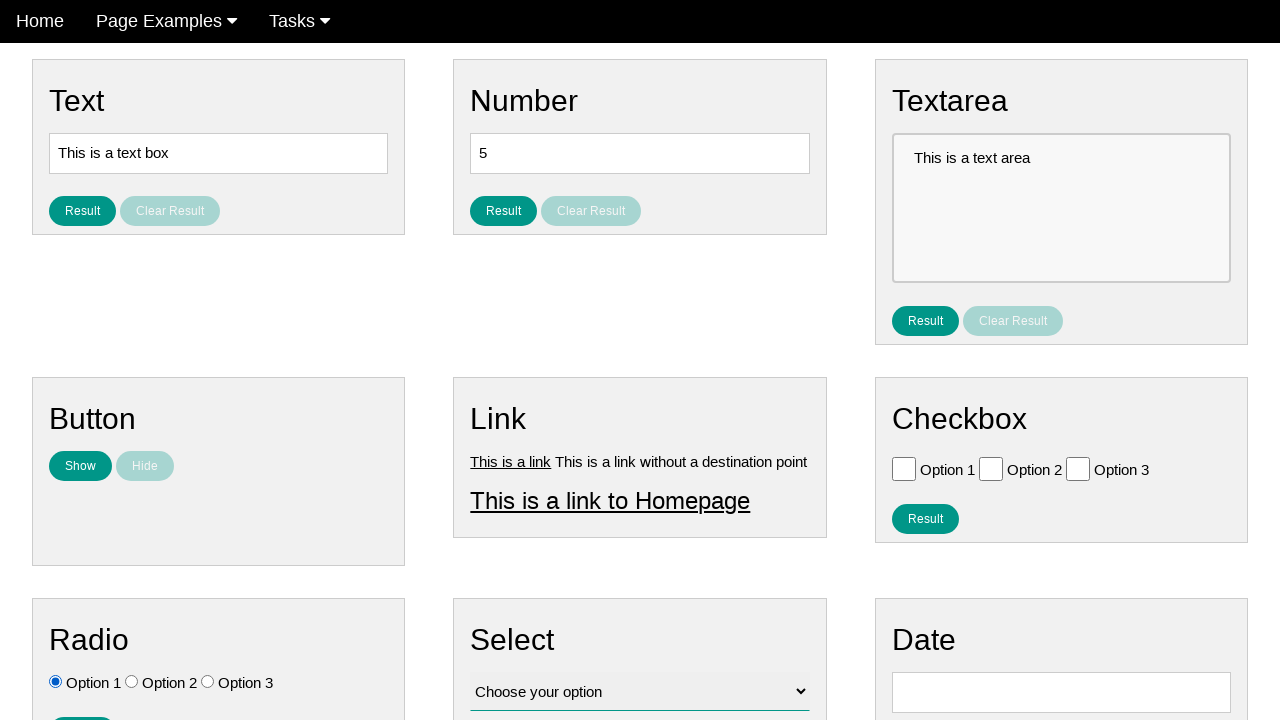

Clicked radio button with value 'Option 2', which should deselect Option 1 at (132, 682) on .w3-check[value='Option 2'][type='radio']
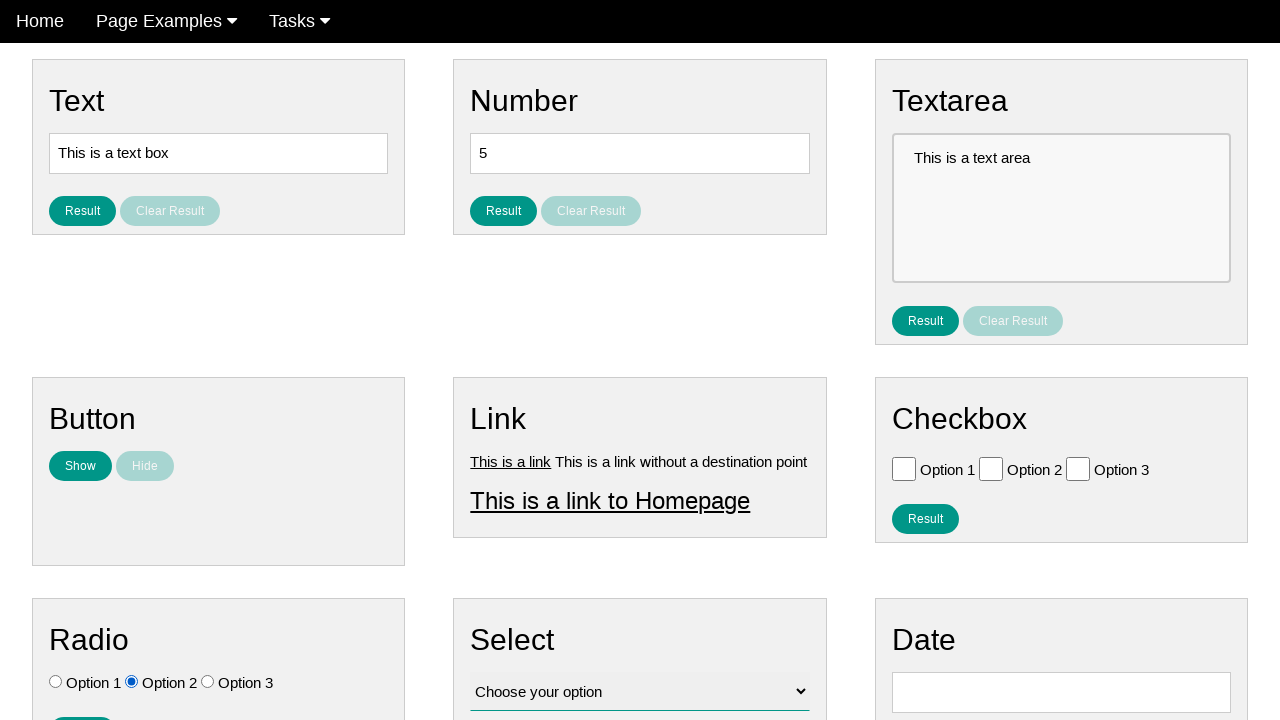

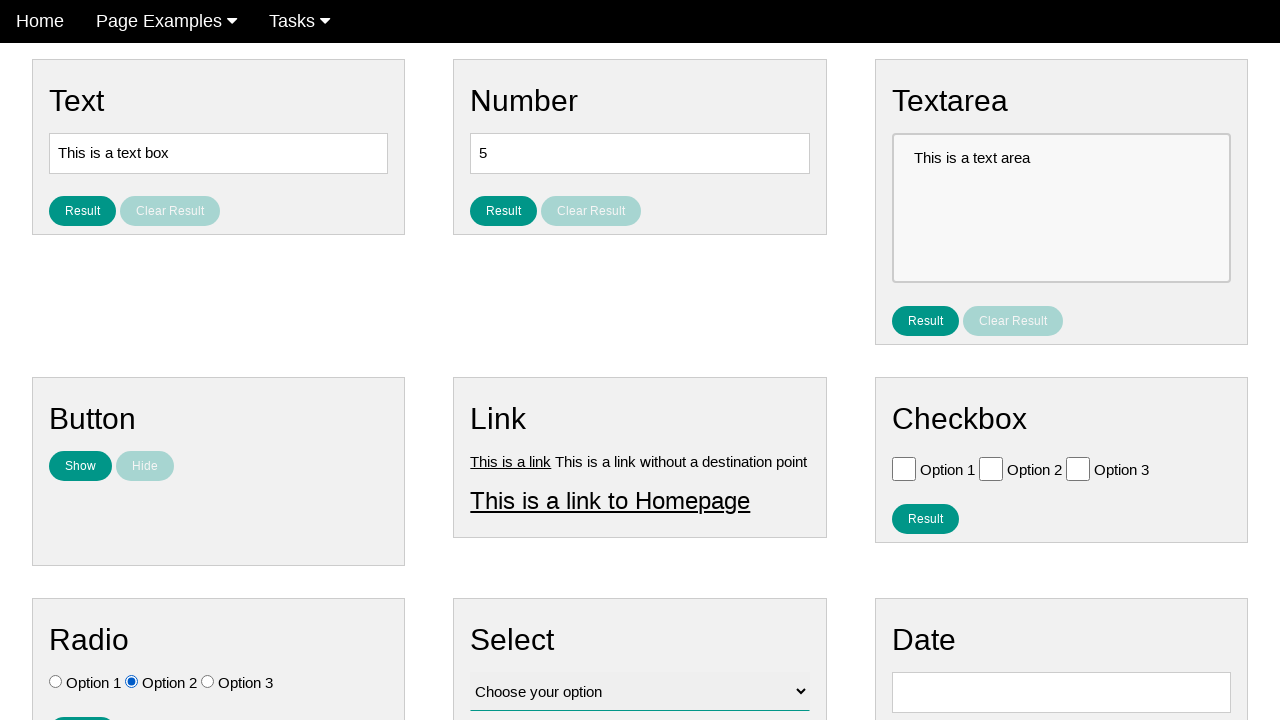